Tests infinite scroll functionality by repeatedly scrolling to the bottom of the page until no new content loads, verifying lazy loading behavior.

Starting URL: https://the-internet.herokuapp.com/infinite_scroll

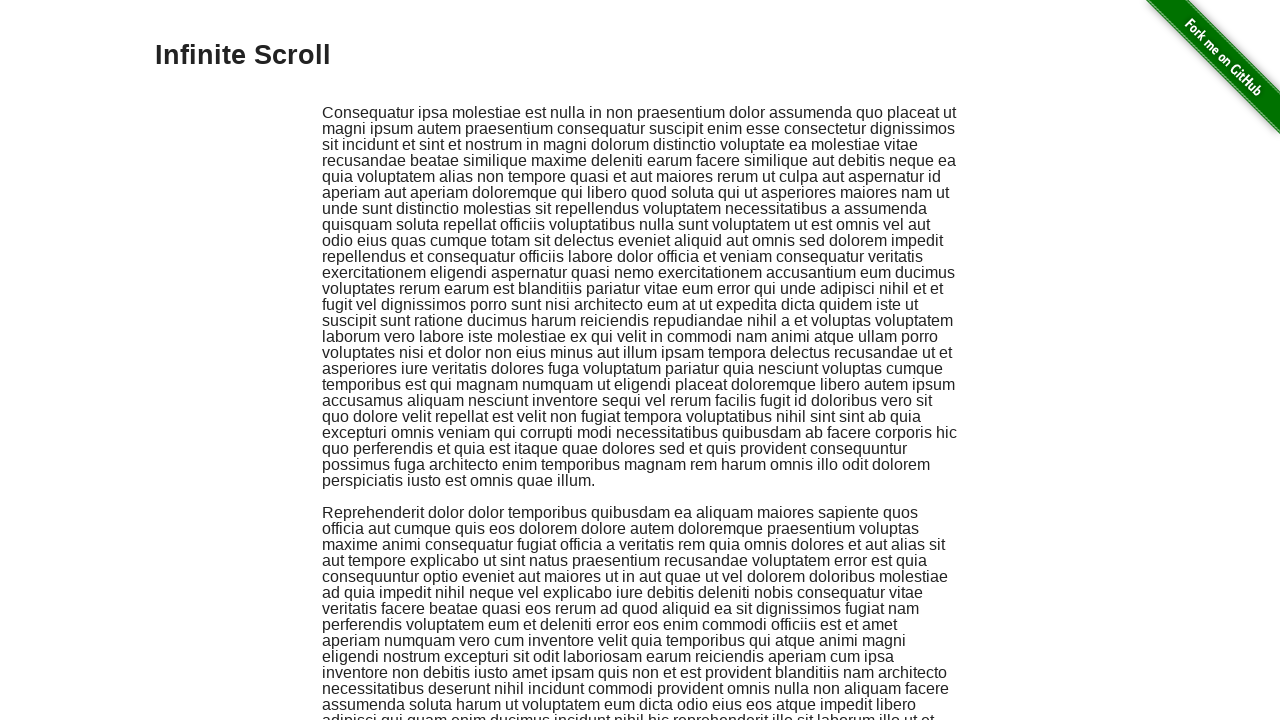

Verified we are on the infinite scroll page
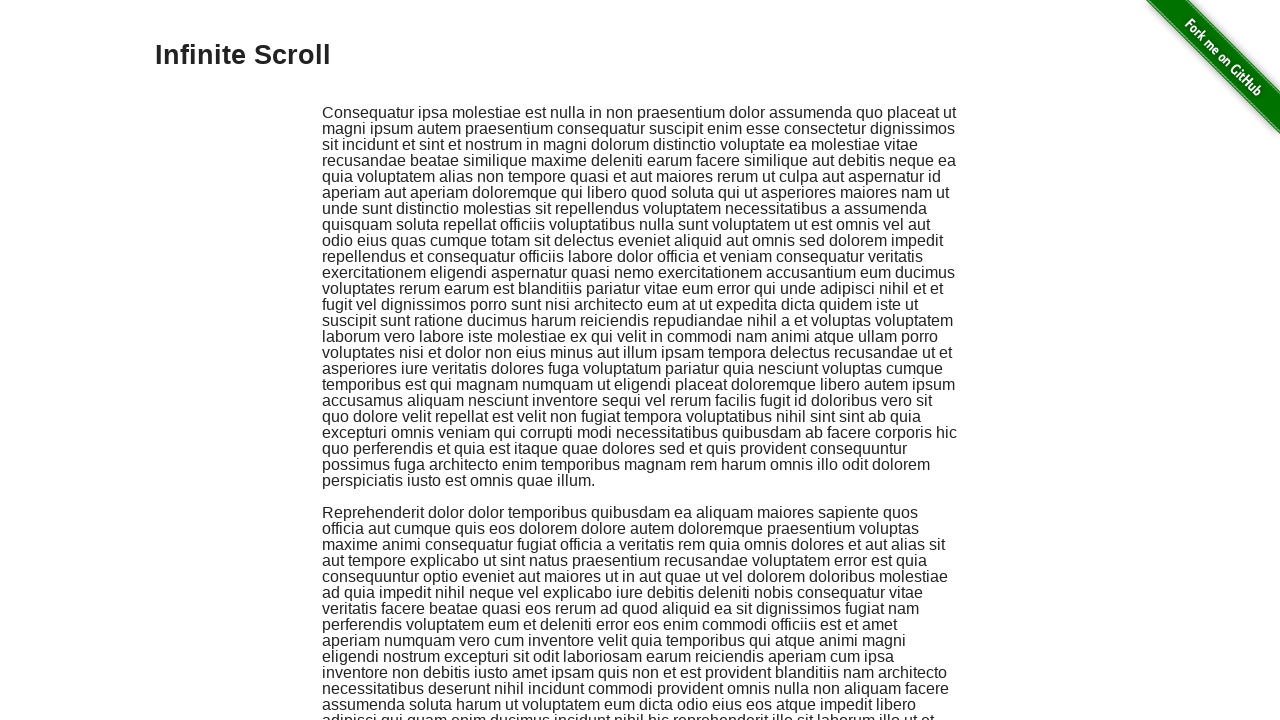

Retrieved initial page height
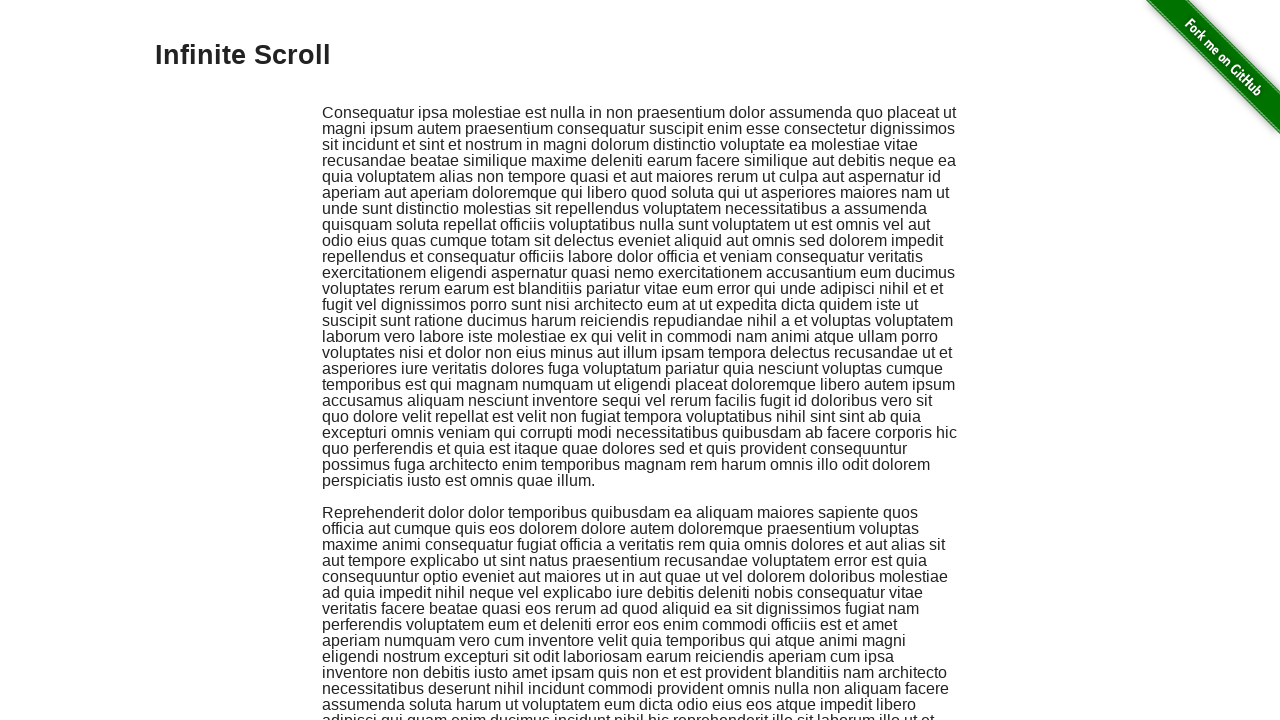

Scrolled to bottom of page (iteration 1)
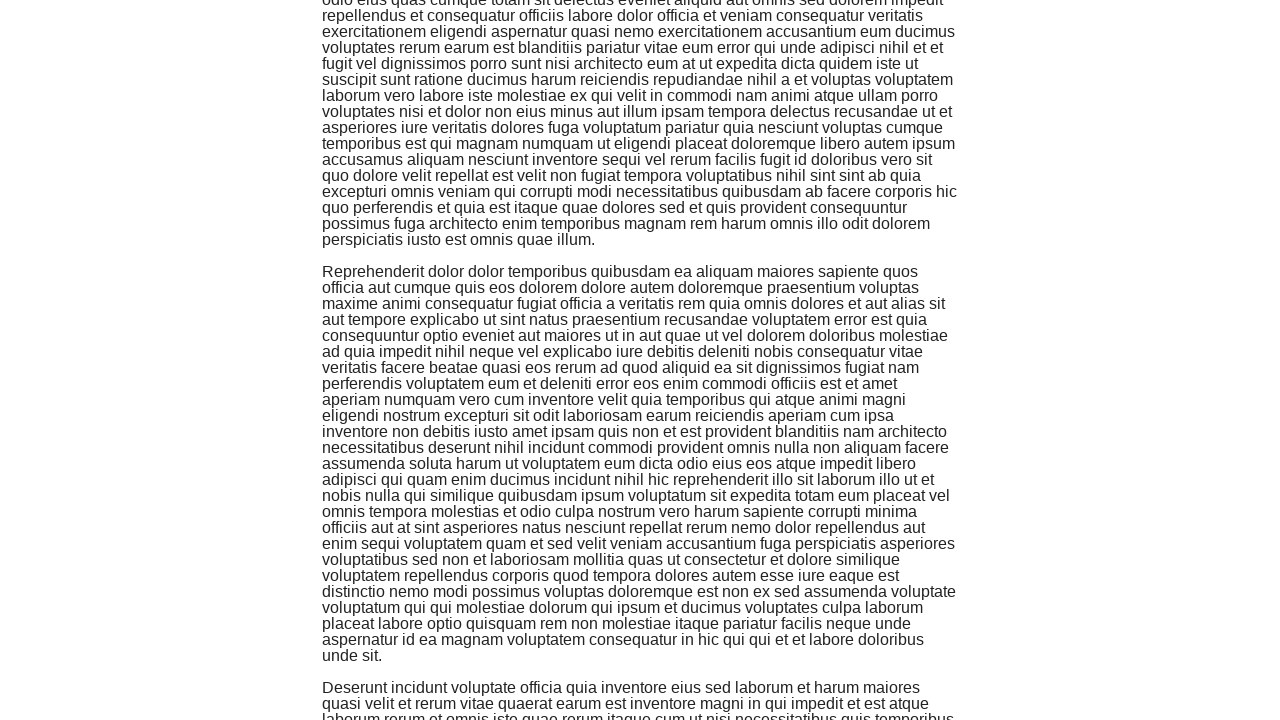

Waited 500ms for new content to load
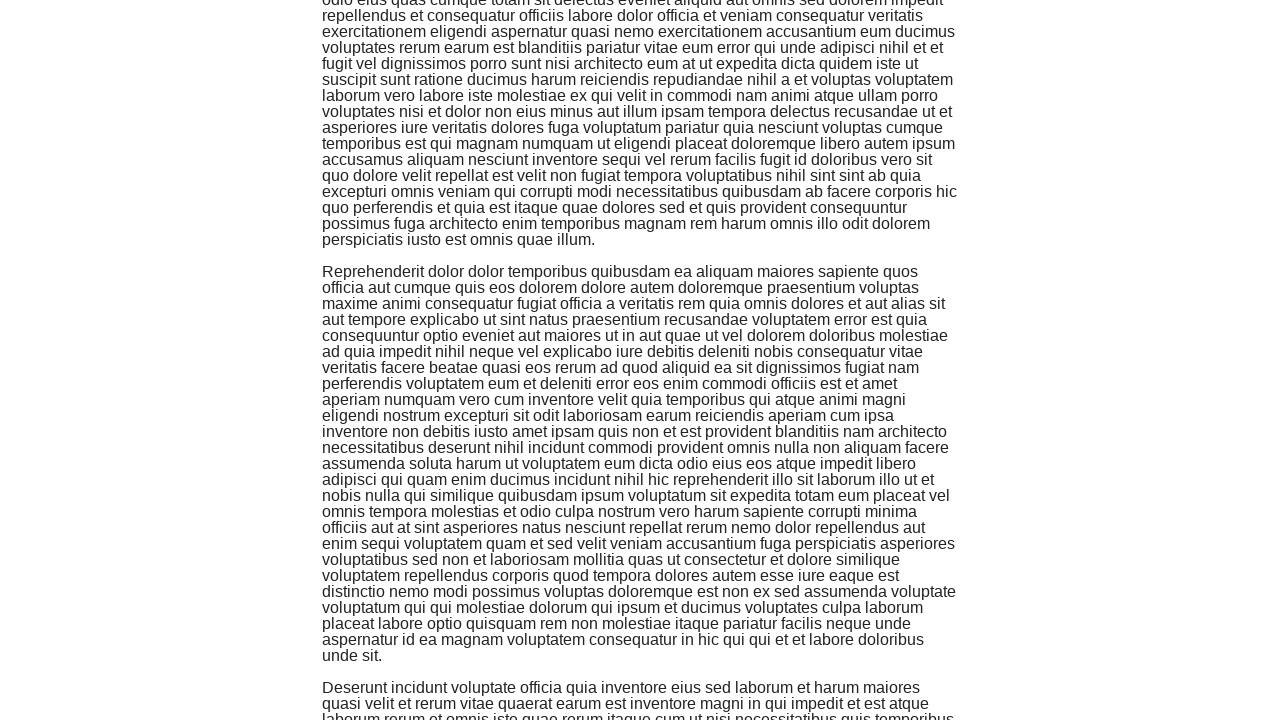

Retrieved updated page height
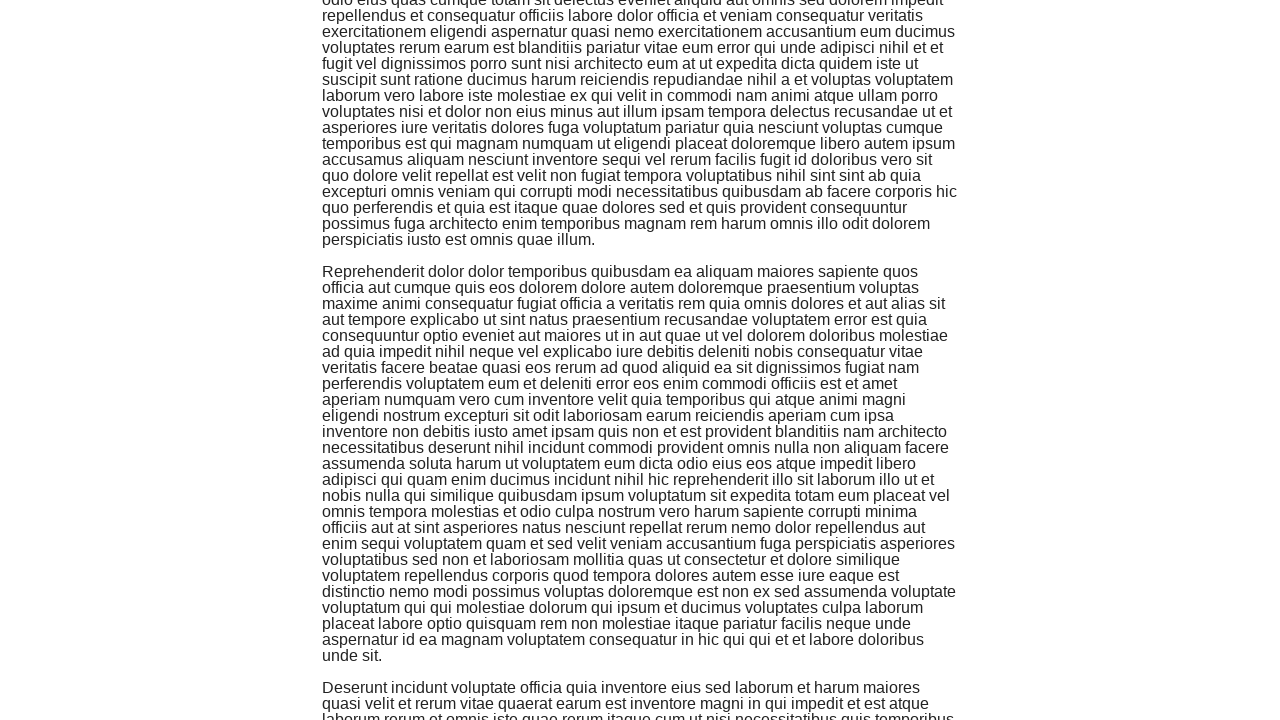

Scrolled to bottom of page (iteration 2)
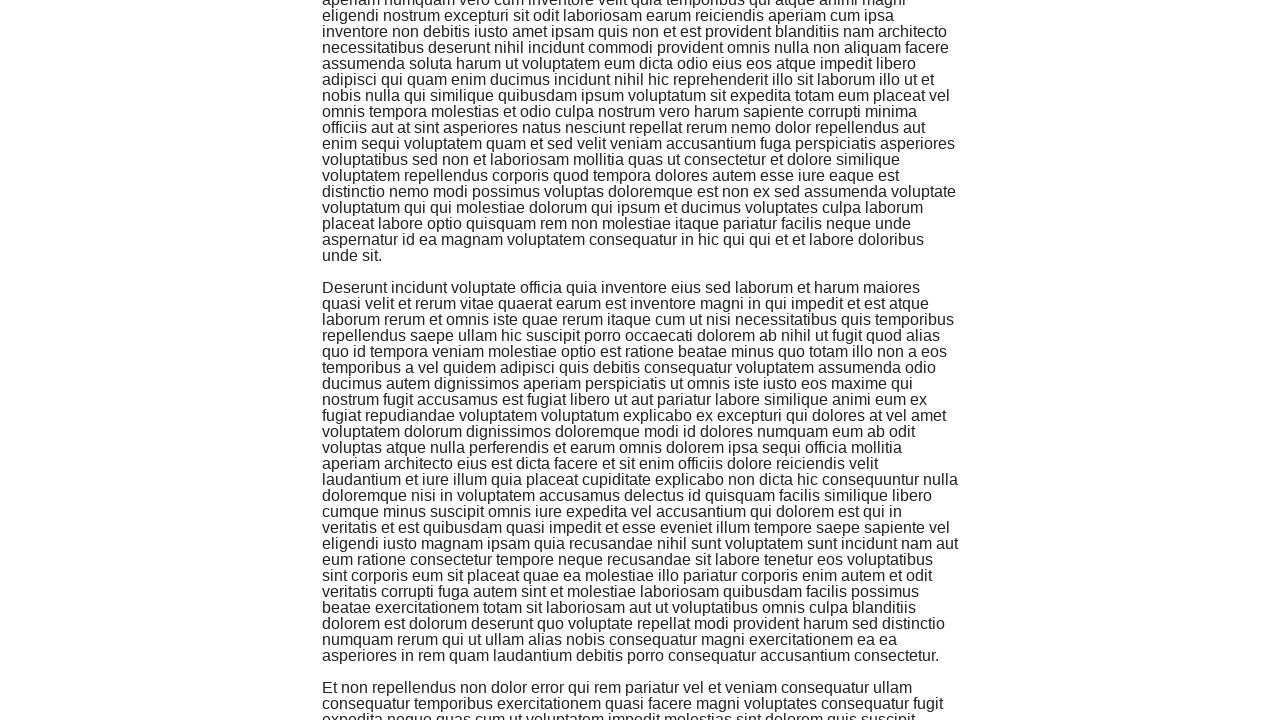

Waited 500ms for new content to load
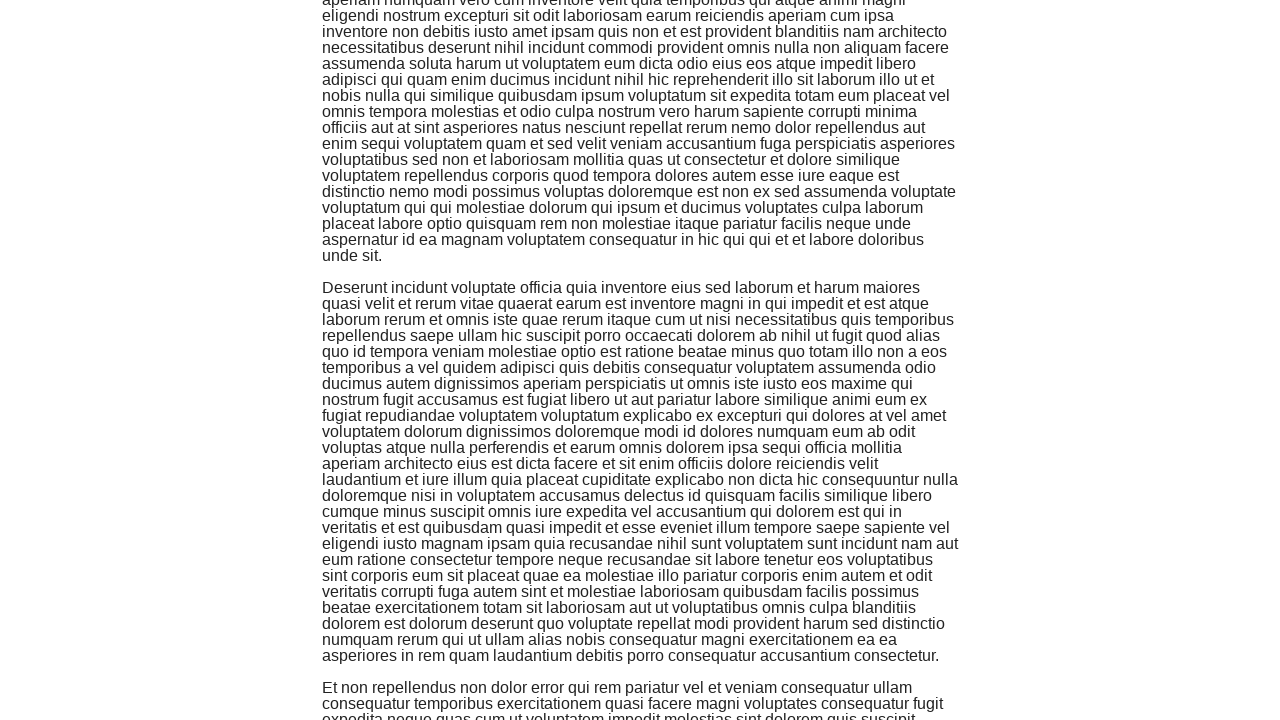

Retrieved updated page height
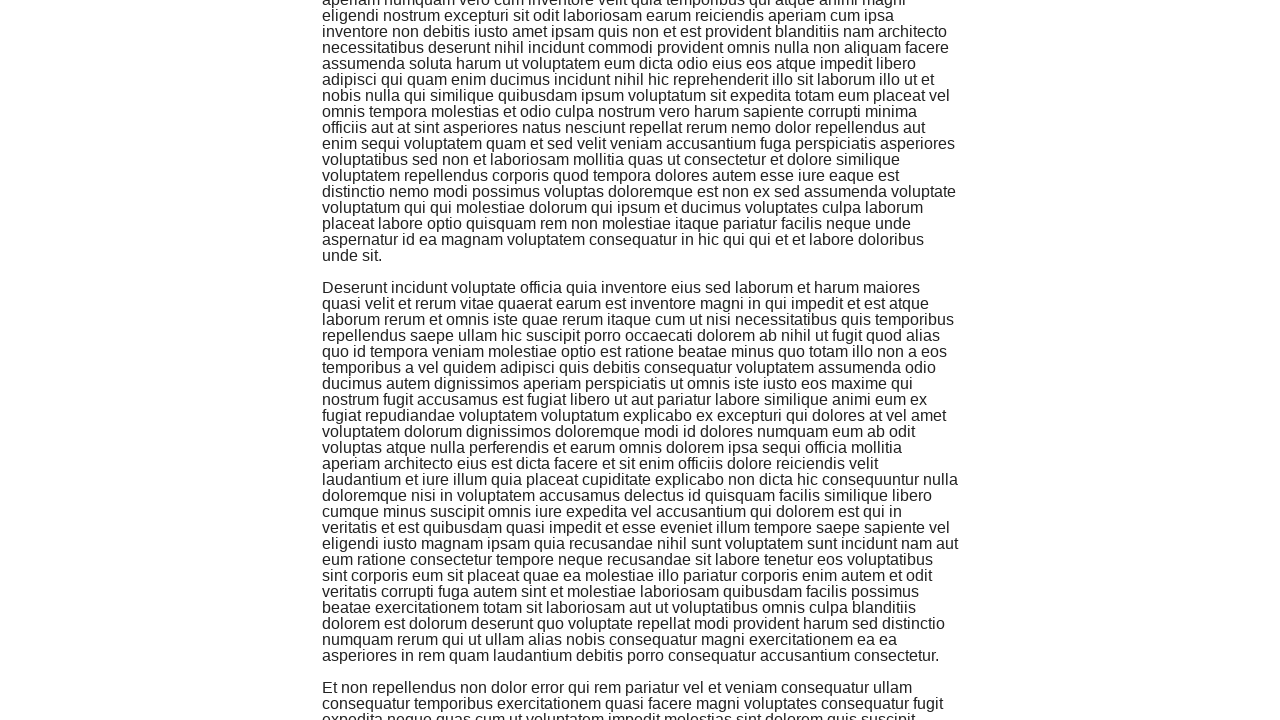

Scrolled to bottom of page (iteration 3)
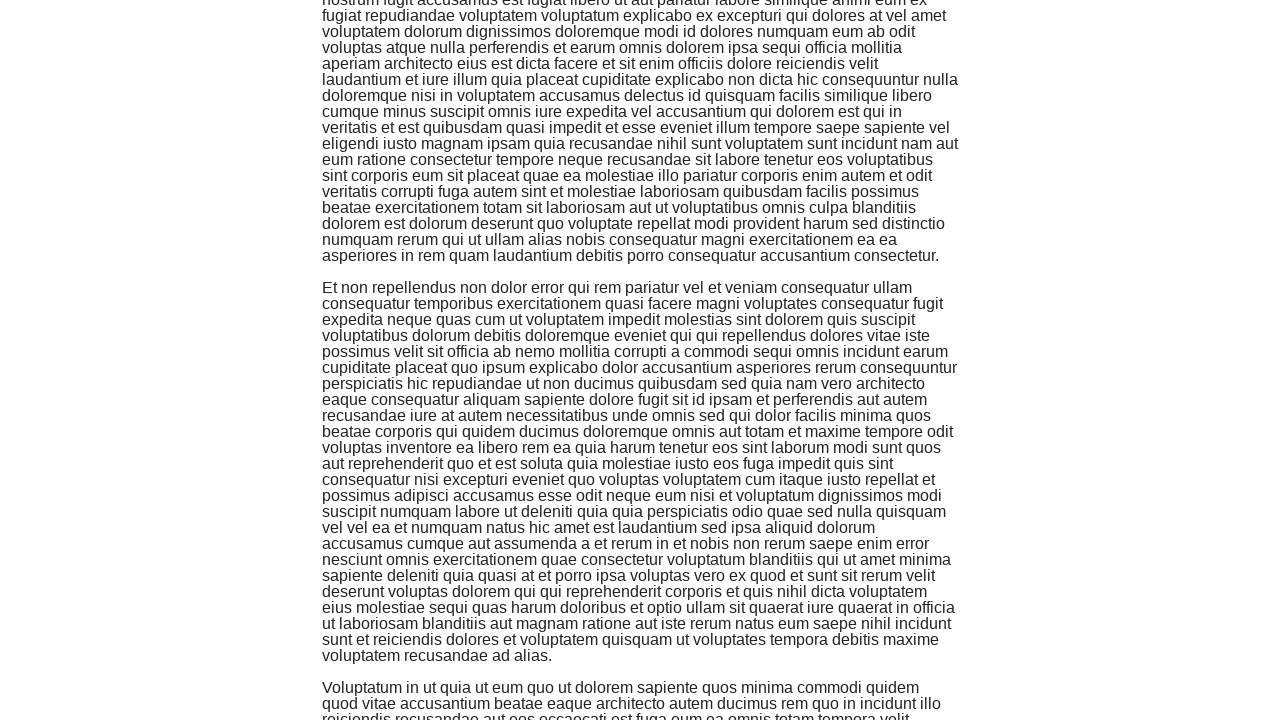

Waited 500ms for new content to load
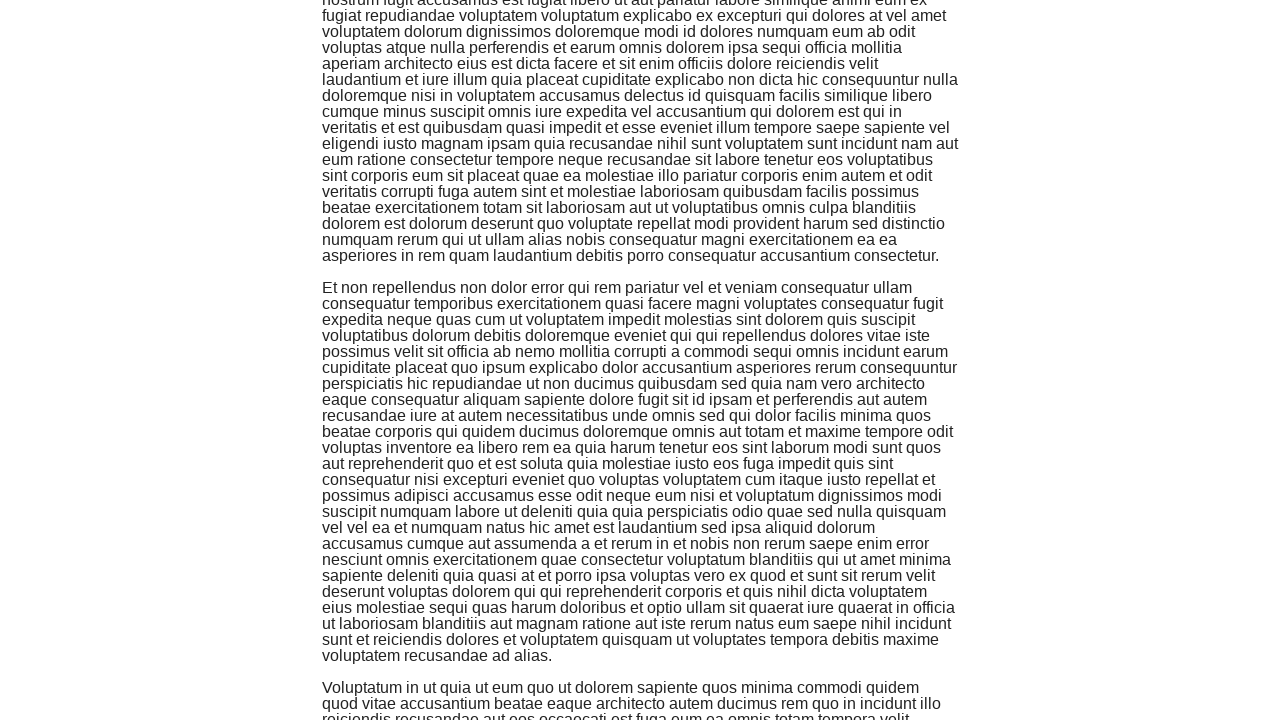

Retrieved updated page height
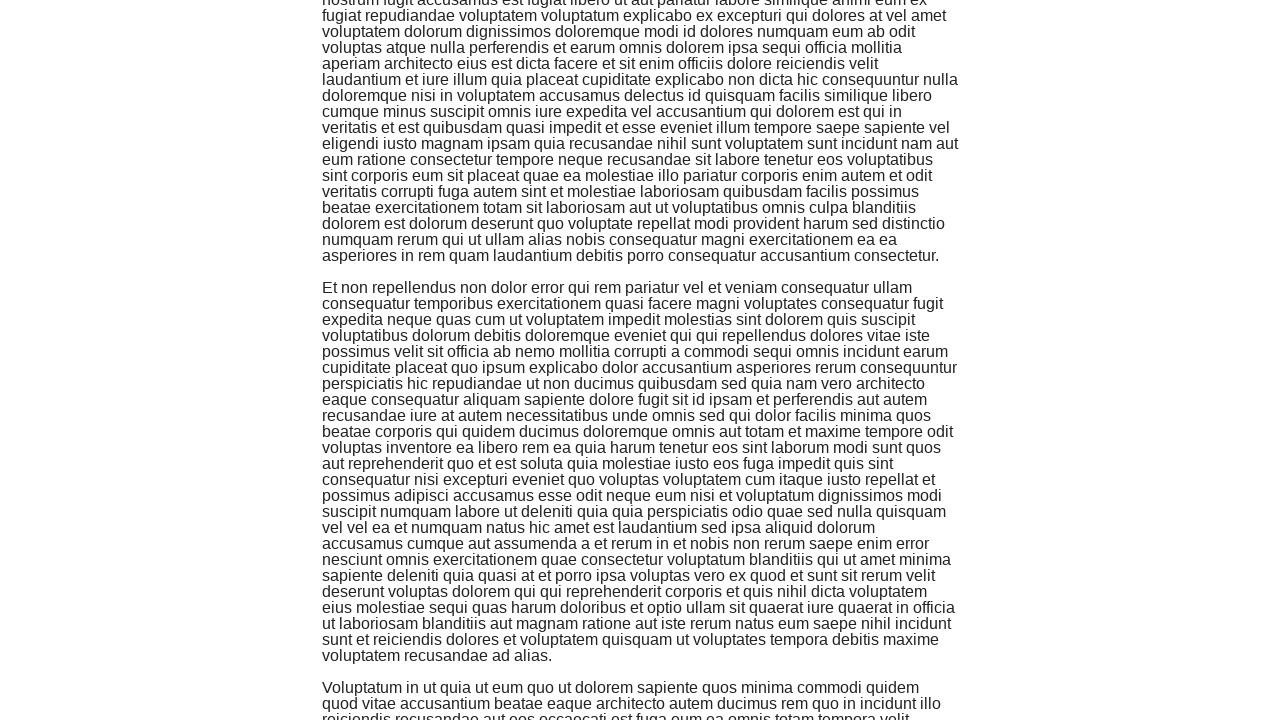

Scrolled to bottom of page (iteration 4)
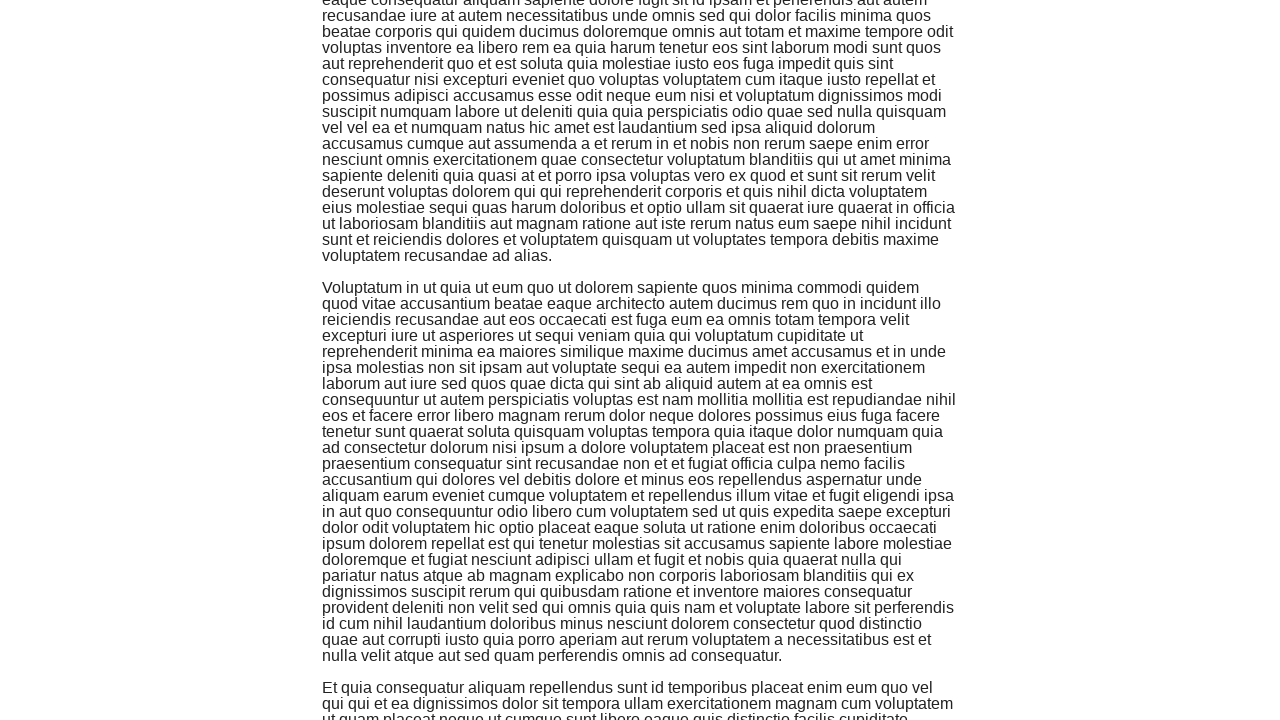

Waited 500ms for new content to load
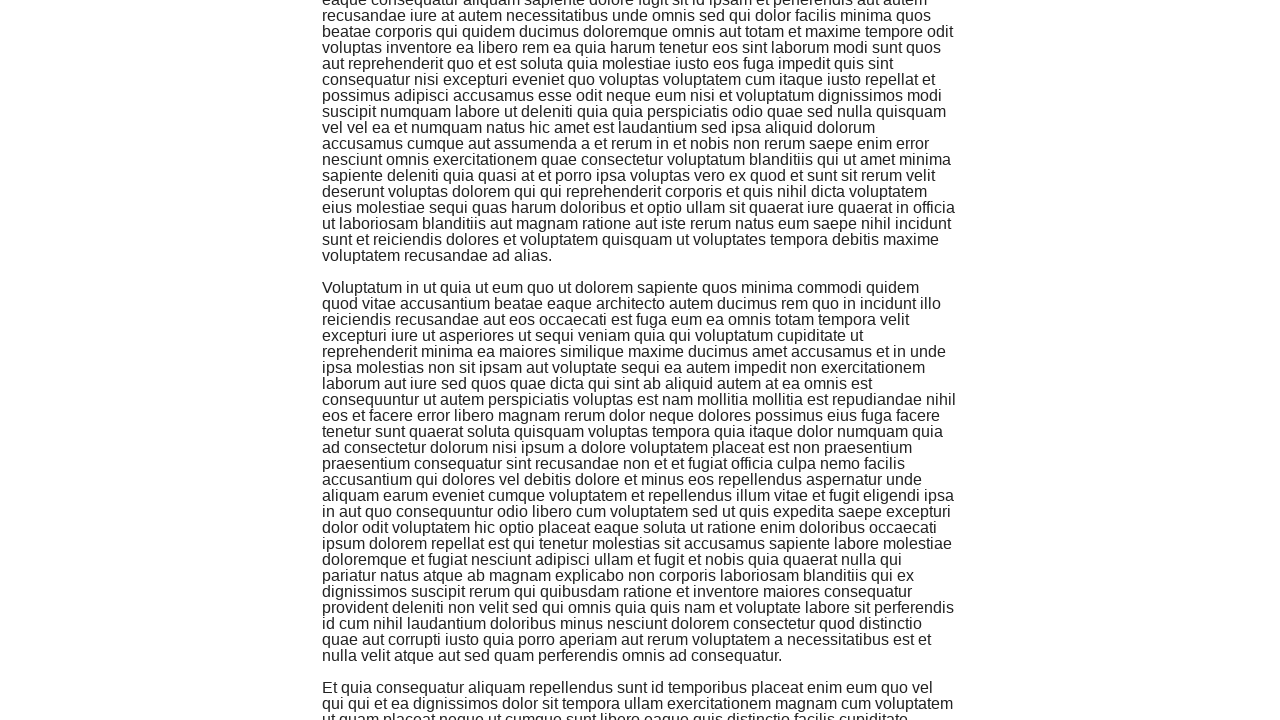

Retrieved updated page height
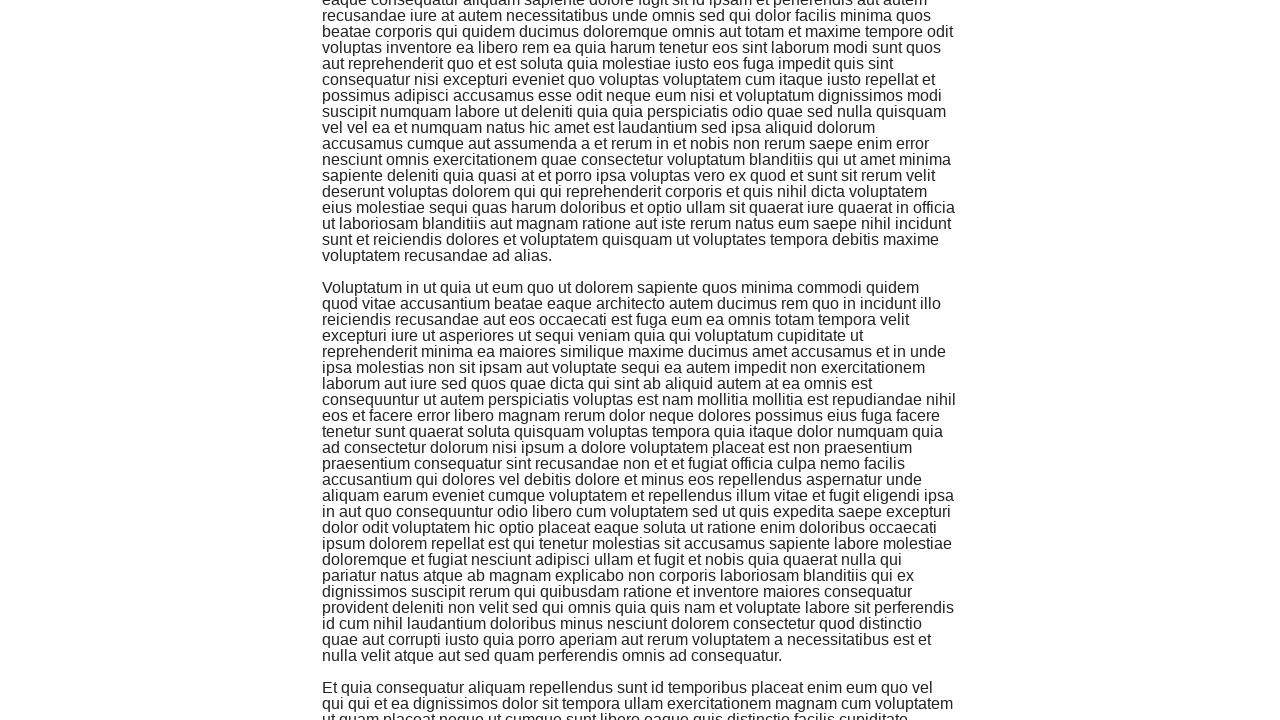

Scrolled to bottom of page (iteration 5)
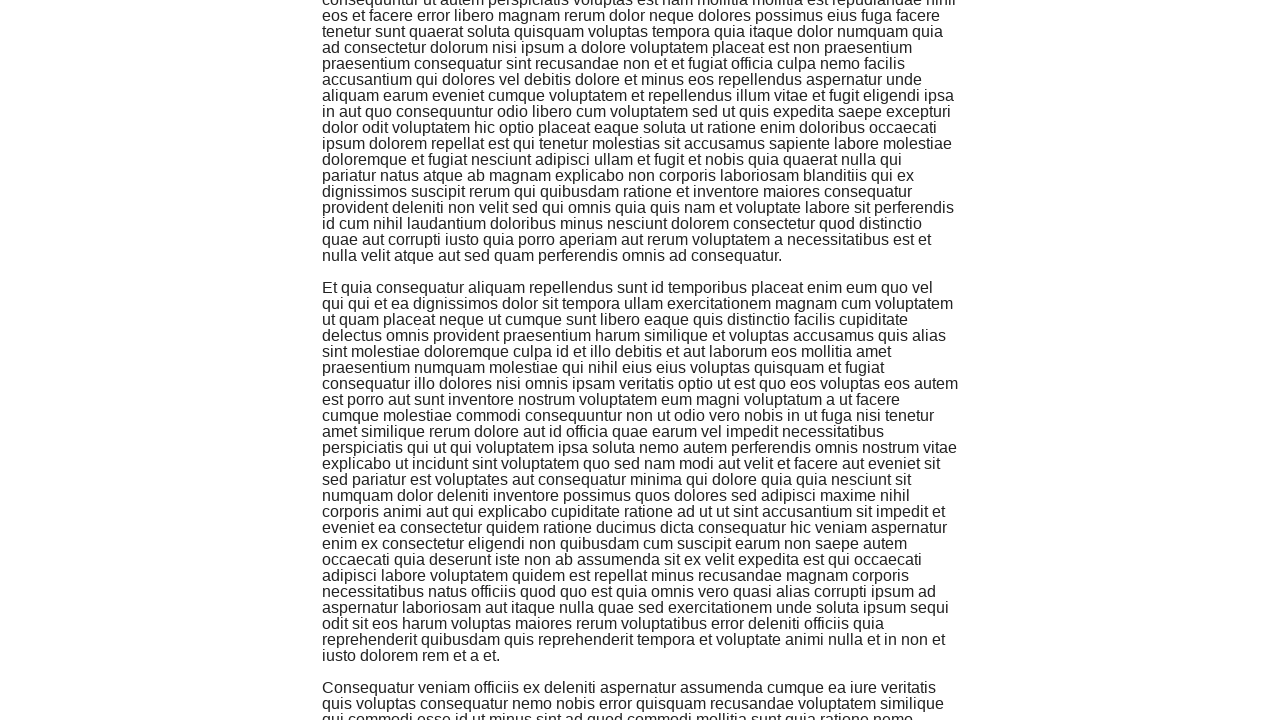

Waited 500ms for new content to load
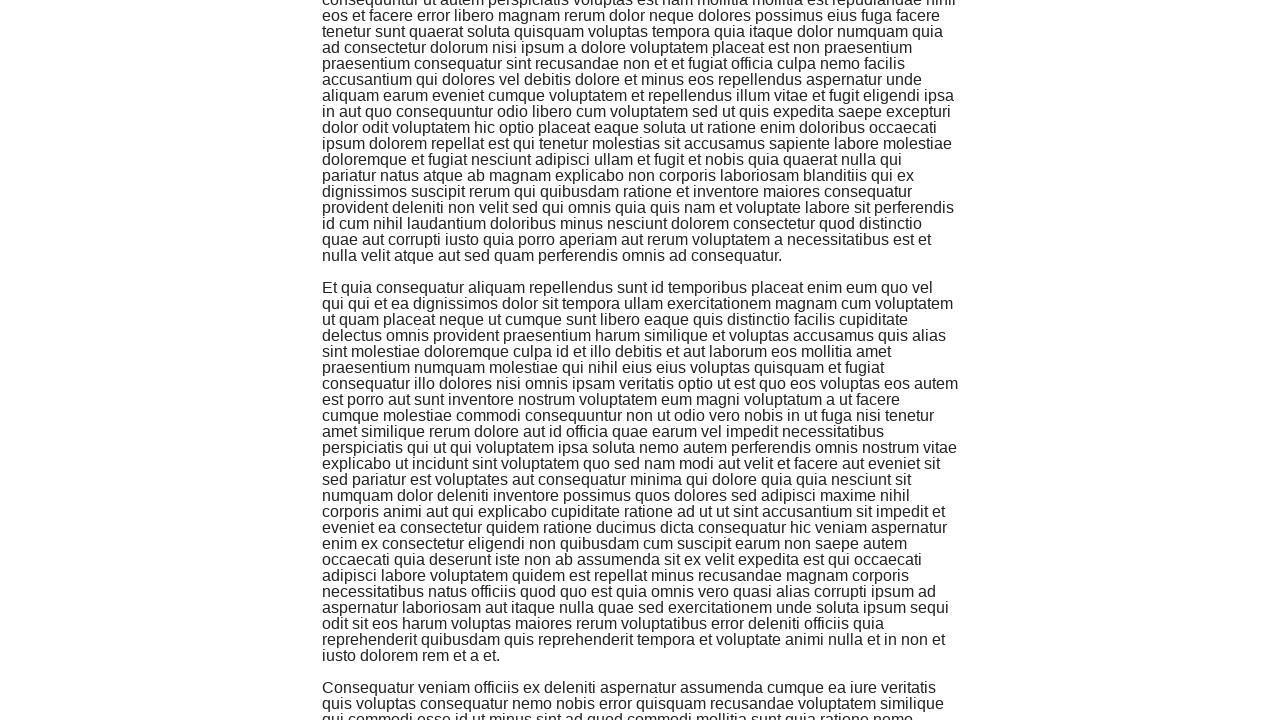

Retrieved updated page height
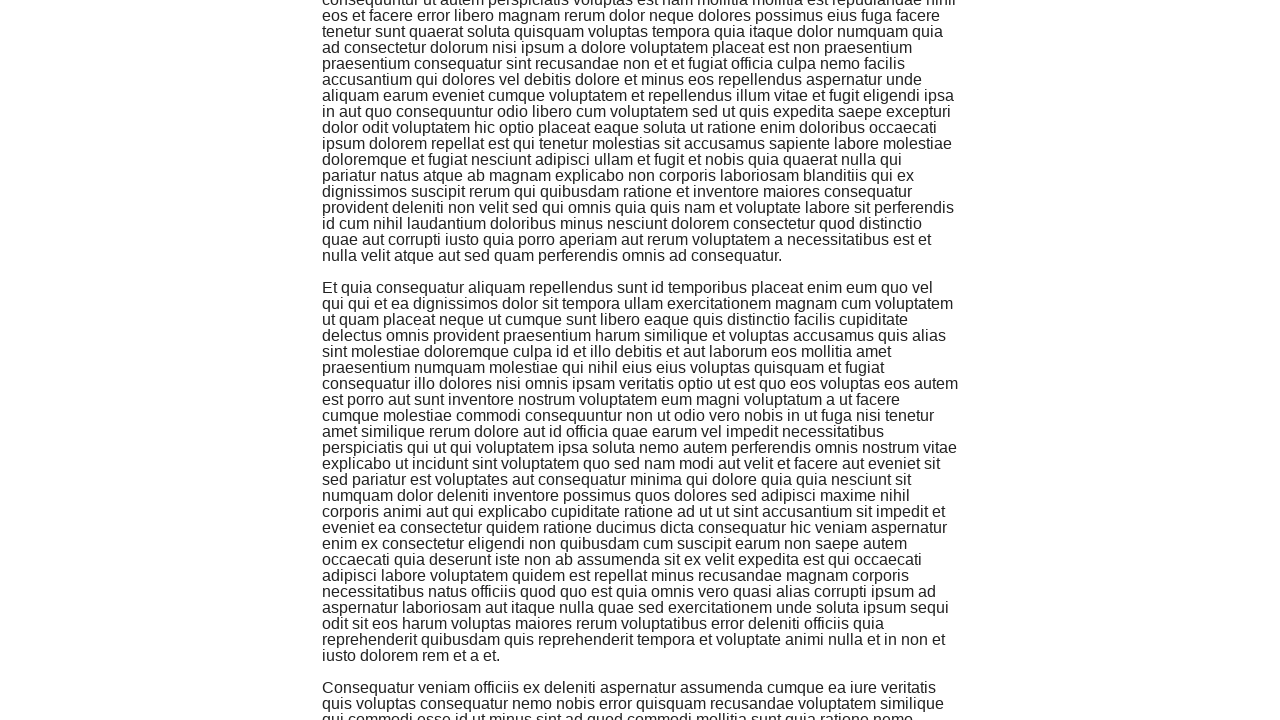

Scrolled to bottom of page (iteration 6)
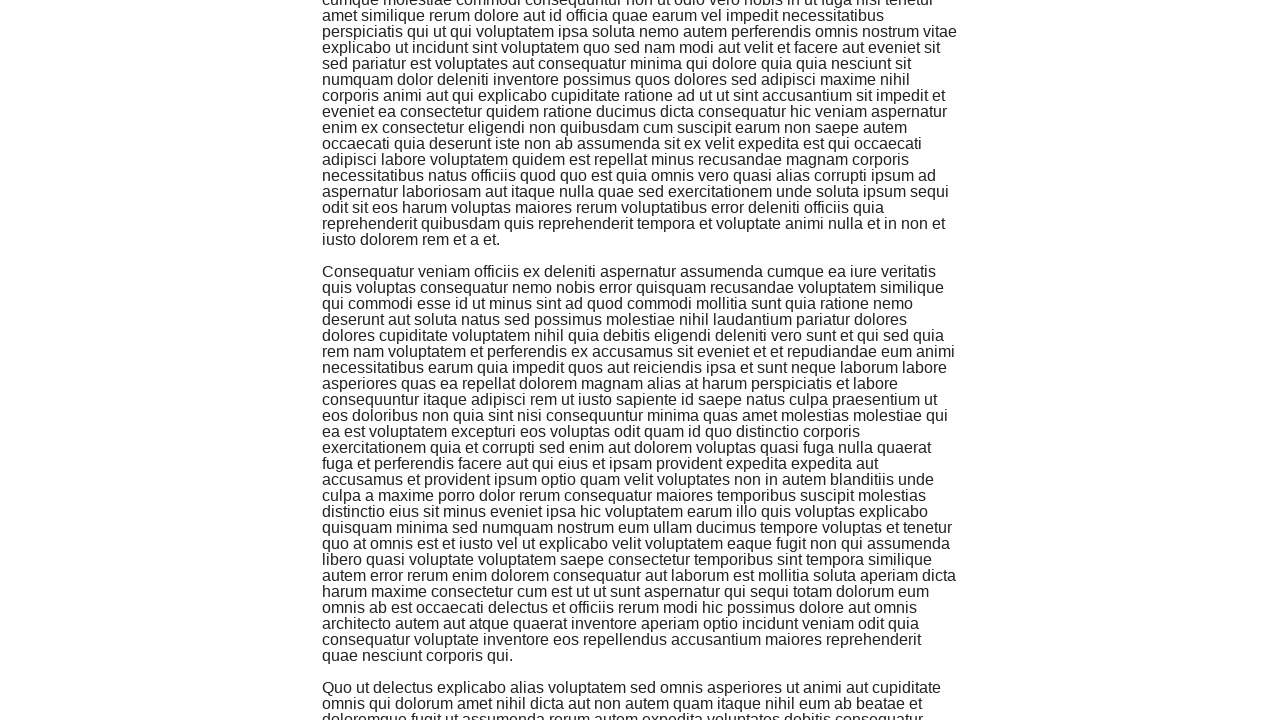

Waited 500ms for new content to load
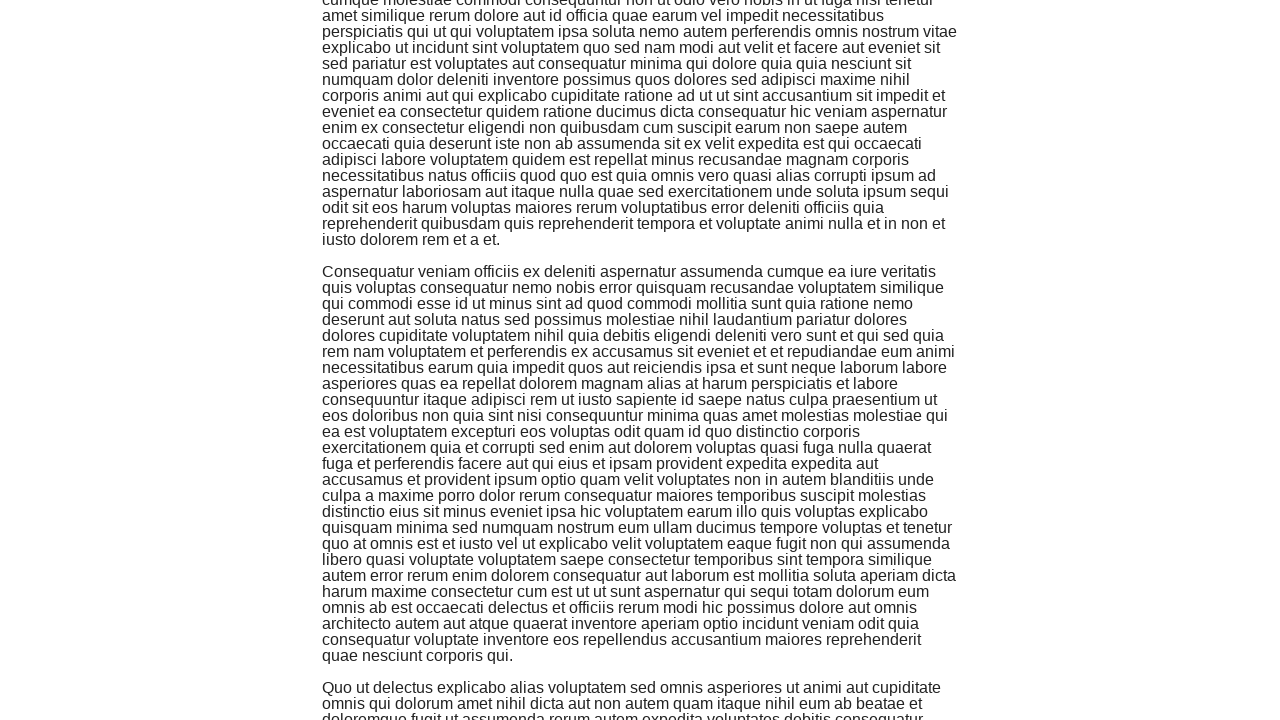

Retrieved updated page height
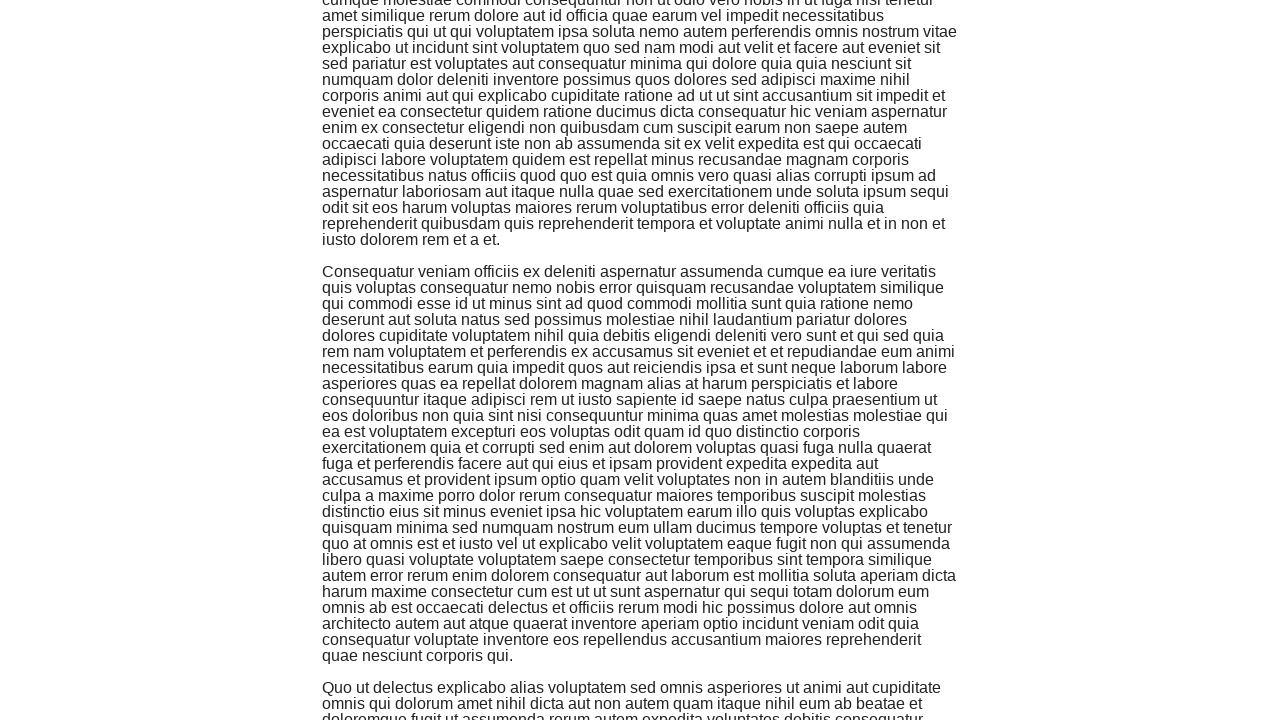

Scrolled to bottom of page (iteration 7)
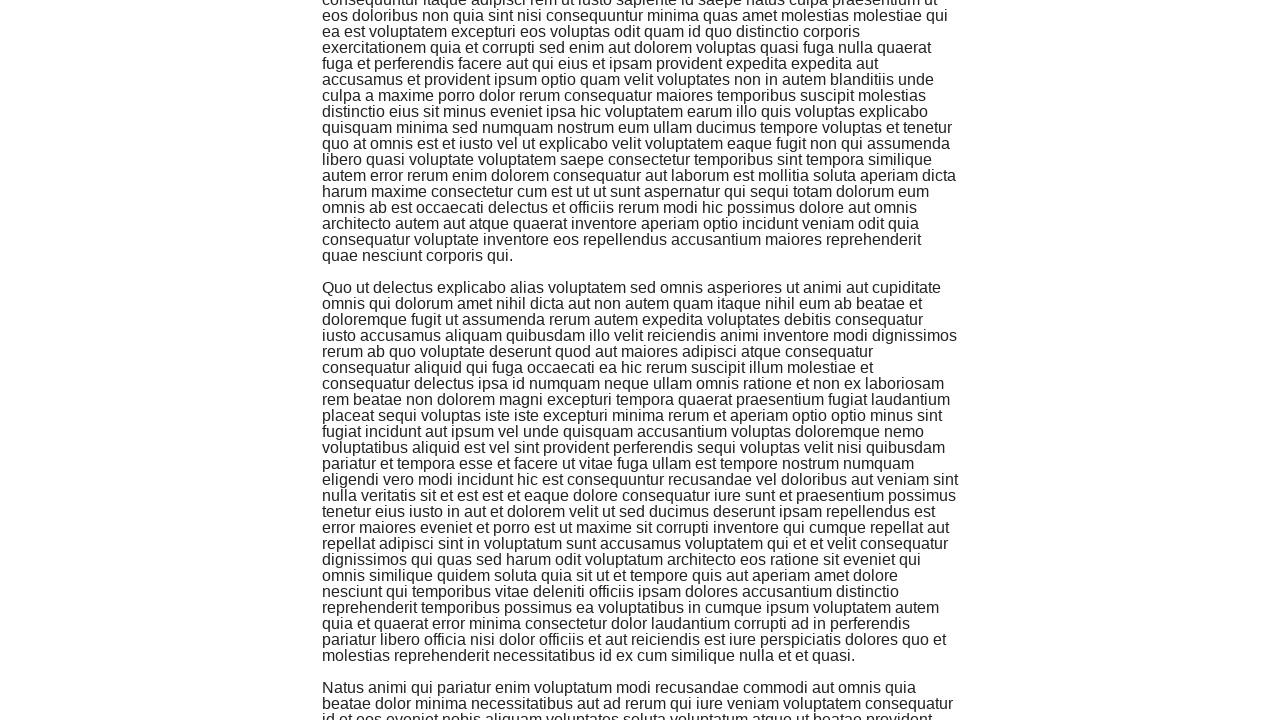

Waited 500ms for new content to load
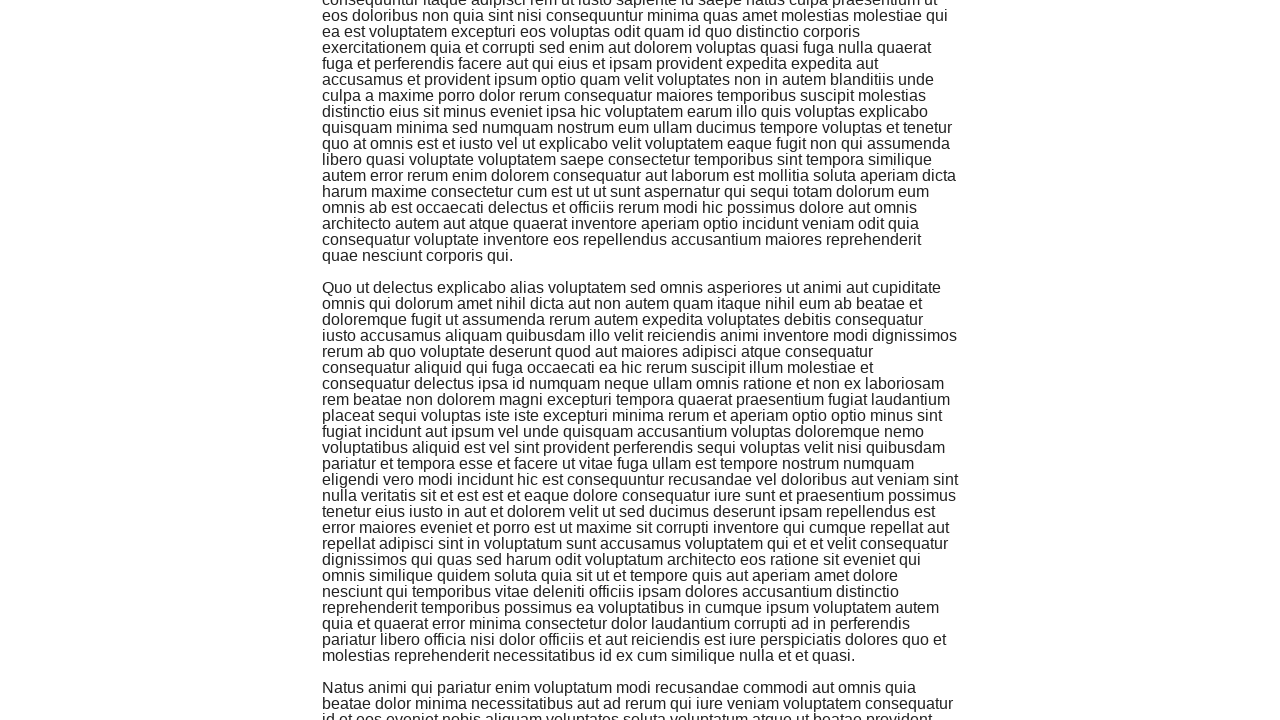

Retrieved updated page height
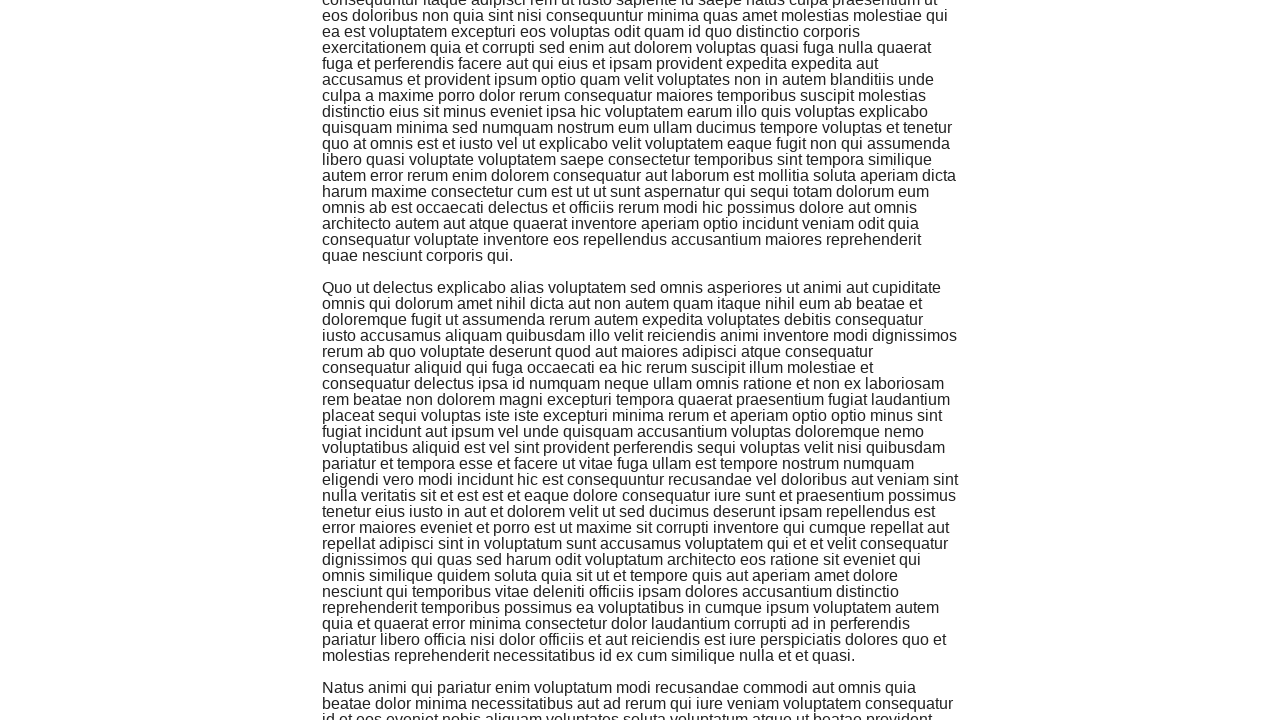

Scrolled to bottom of page (iteration 8)
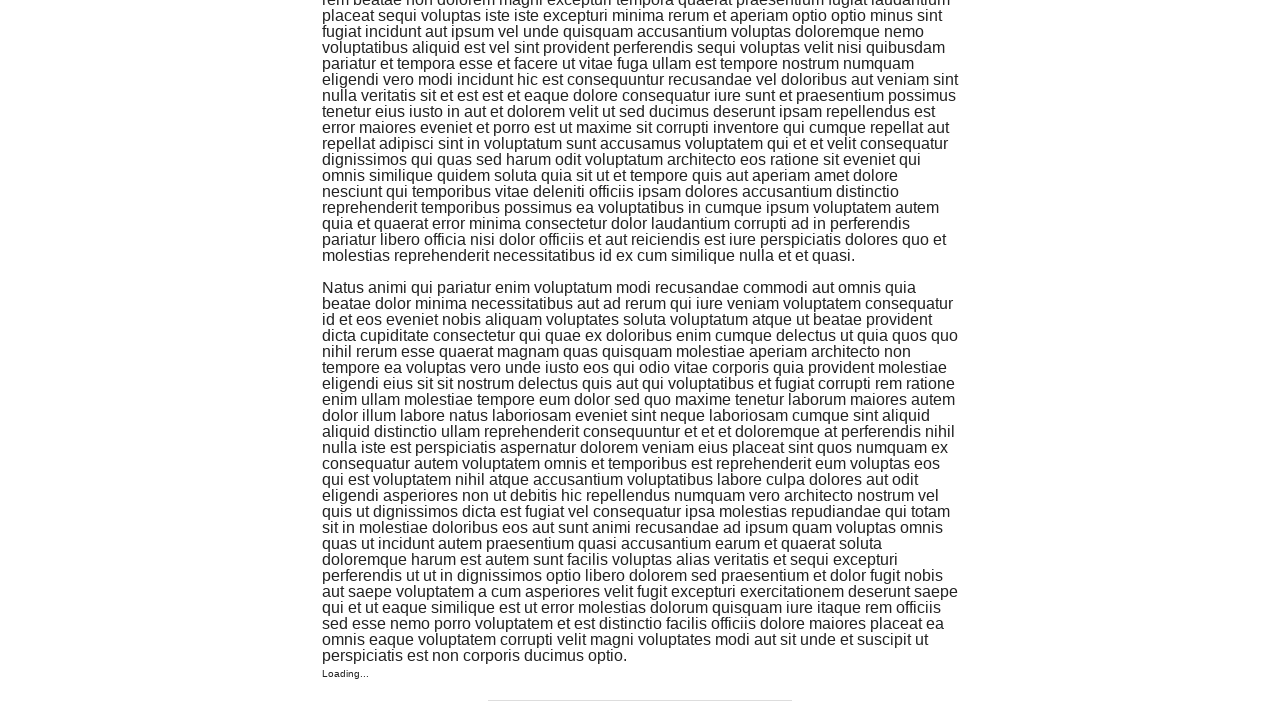

Waited 500ms for new content to load
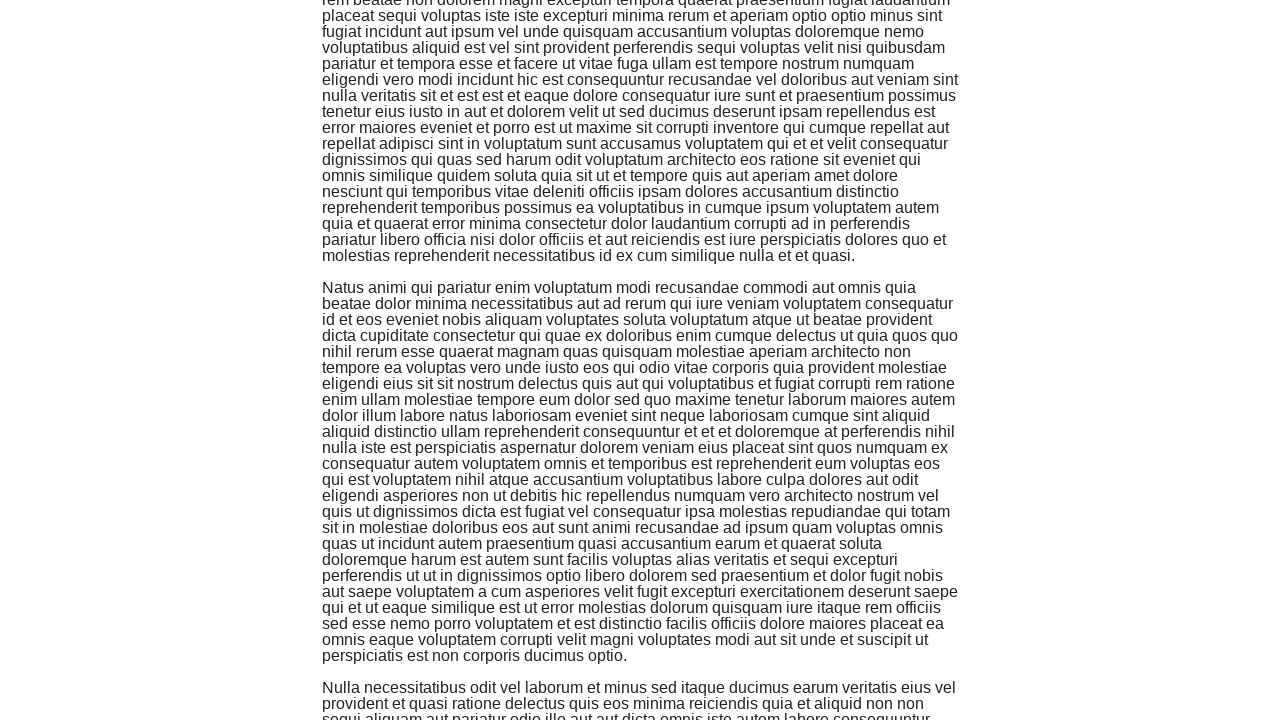

Retrieved updated page height
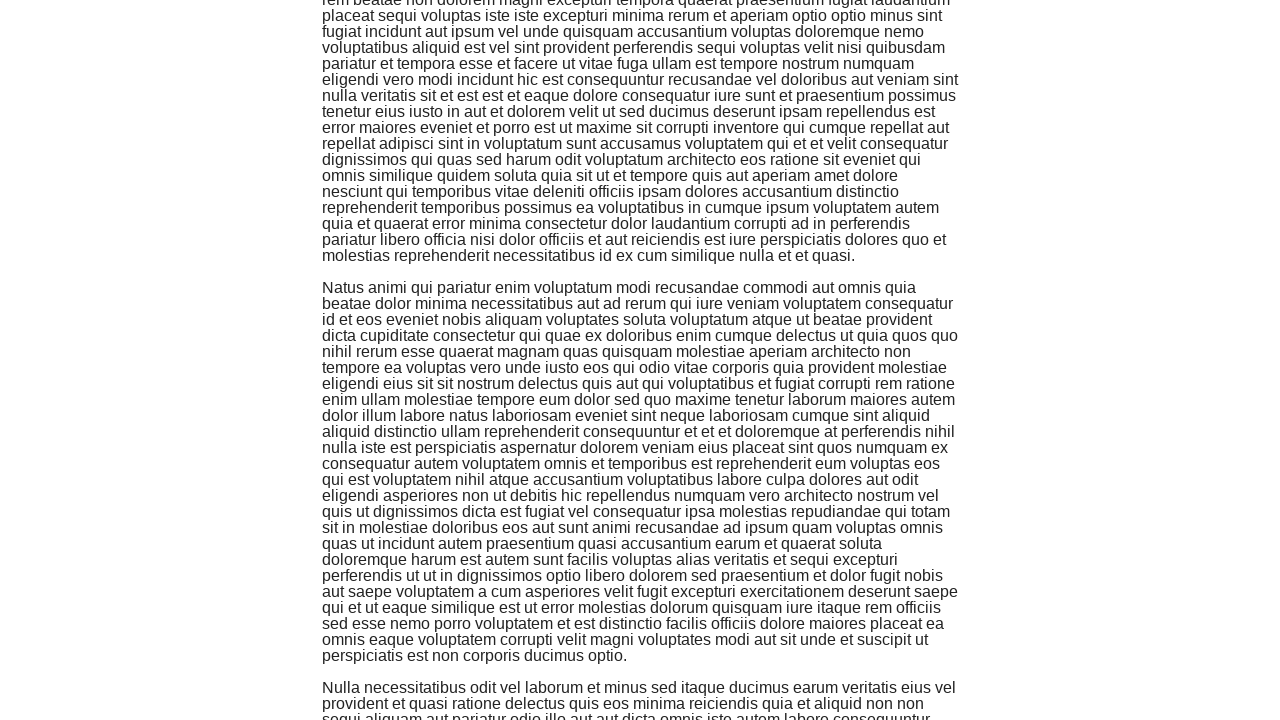

Scrolled to bottom of page (iteration 9)
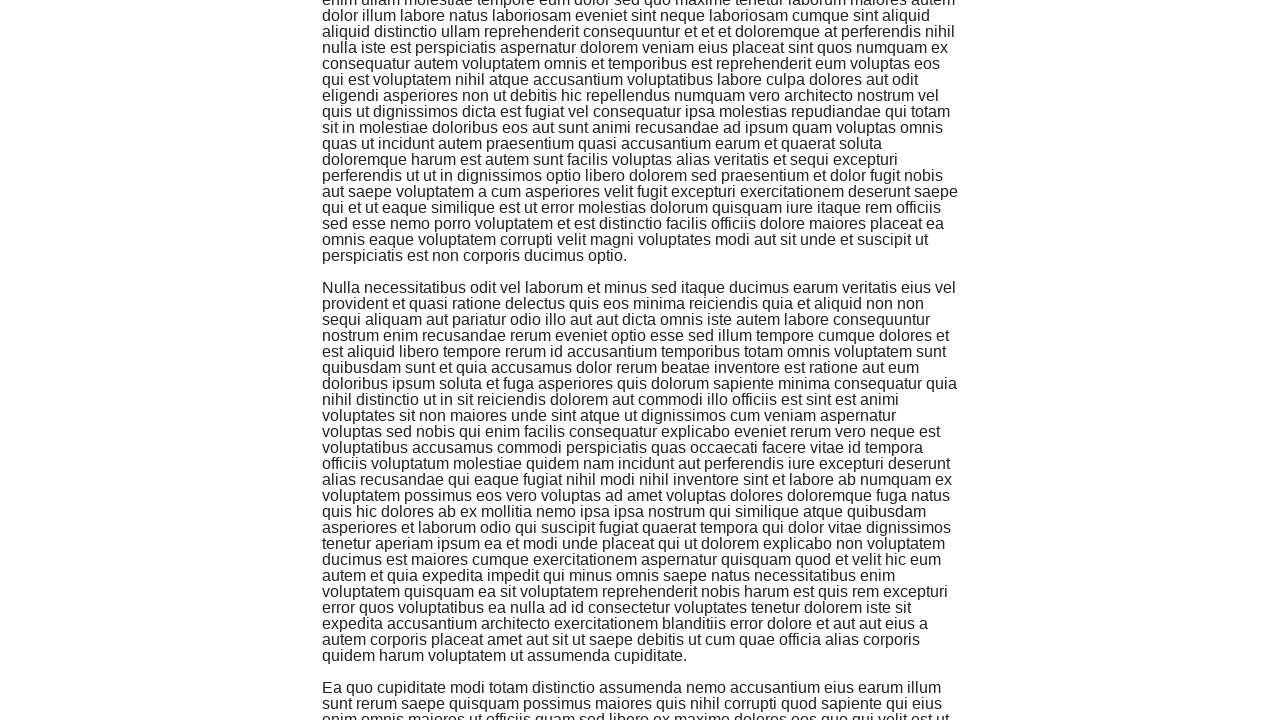

Waited 500ms for new content to load
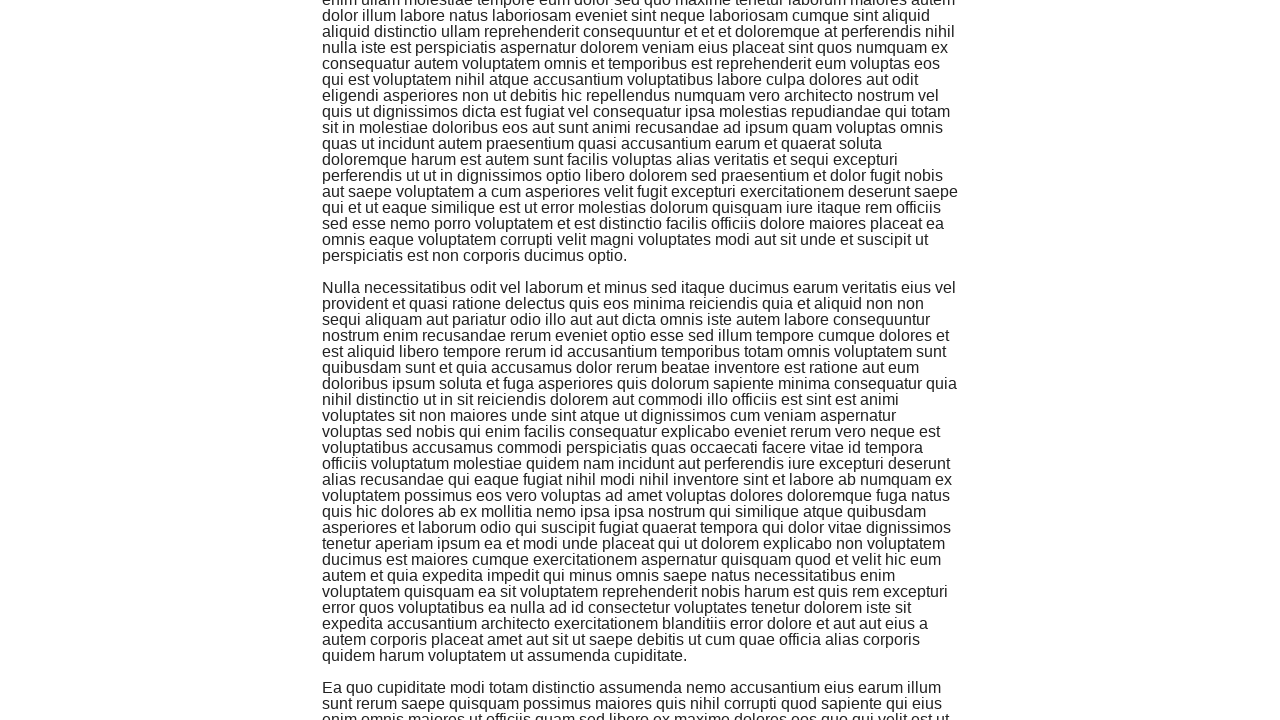

Retrieved updated page height
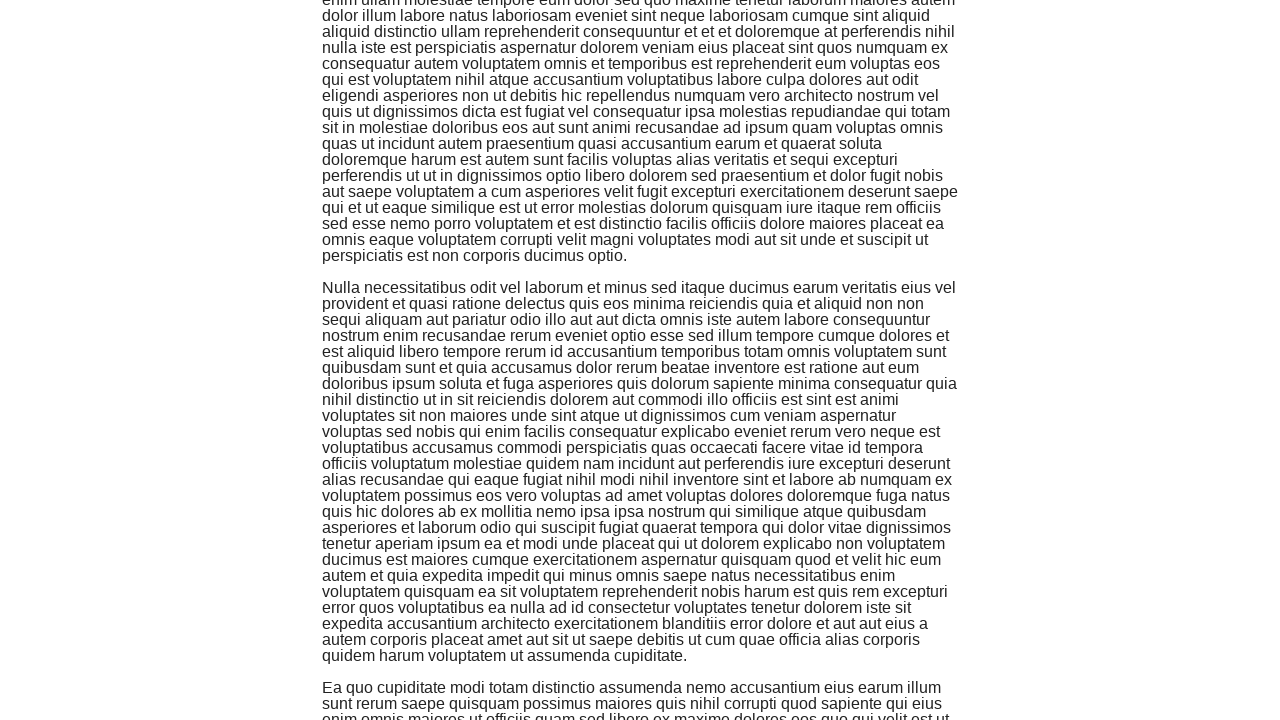

Scrolled to bottom of page (iteration 10)
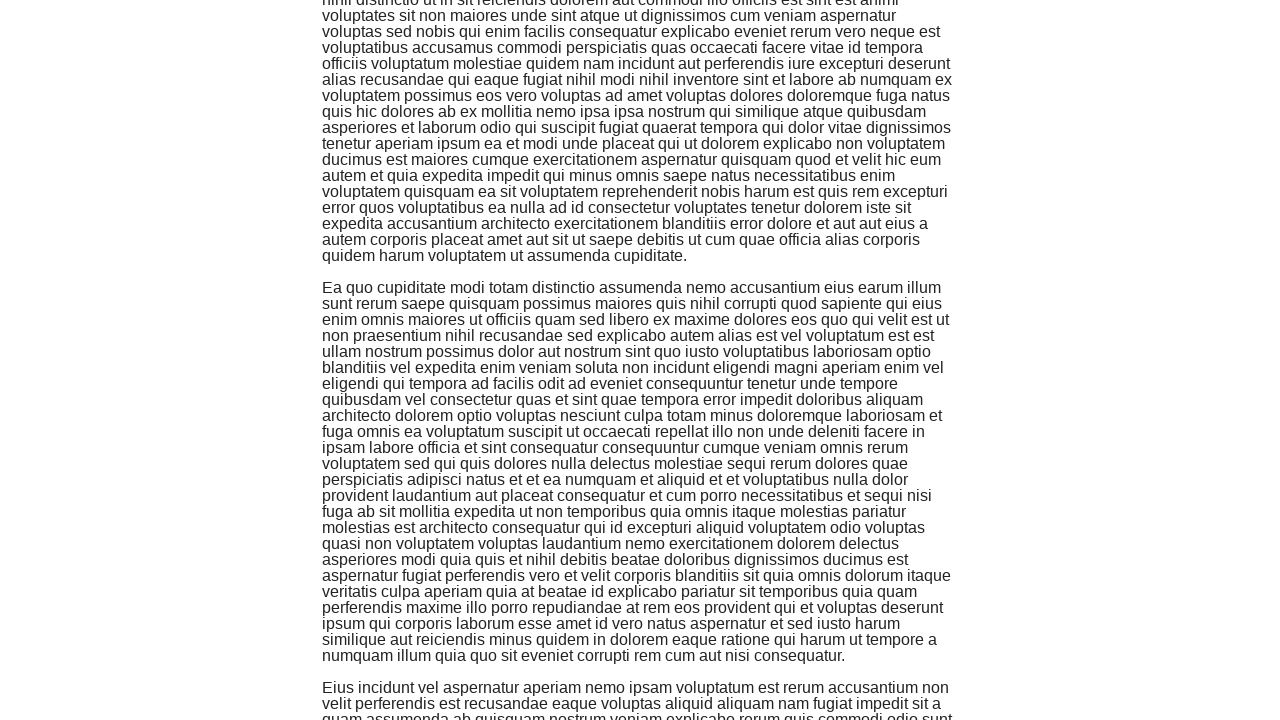

Waited 500ms for new content to load
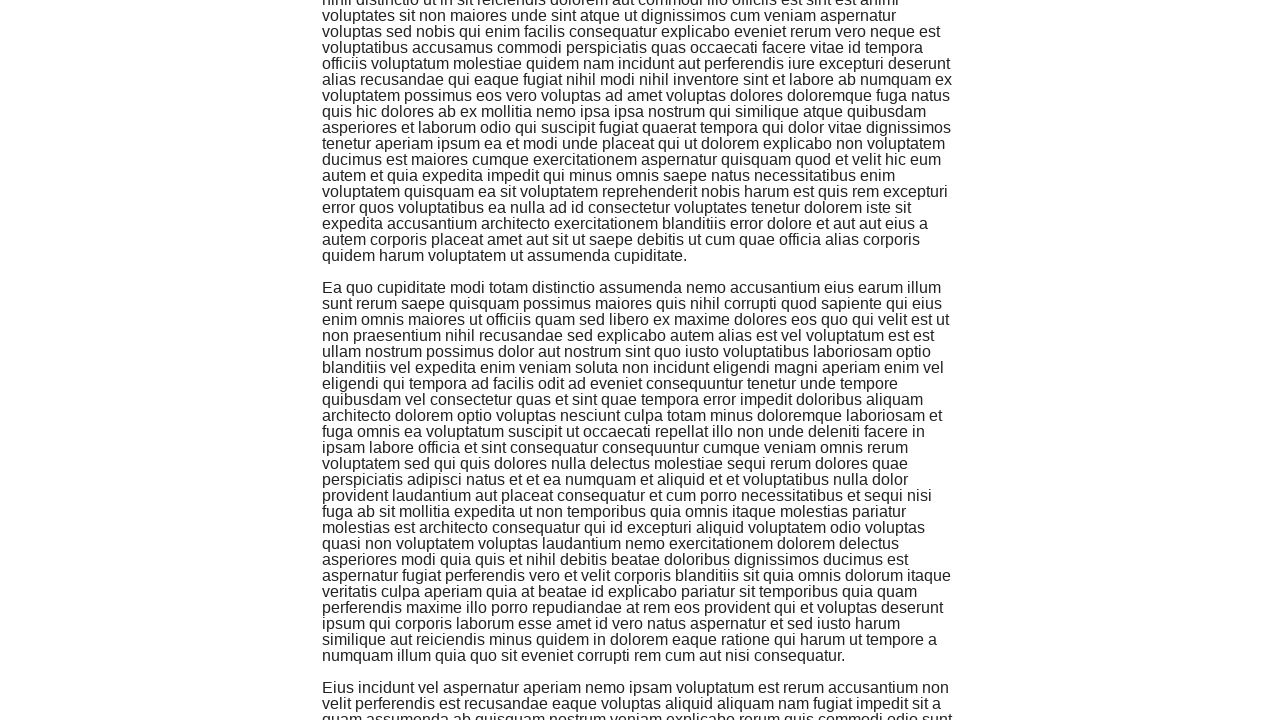

Retrieved updated page height
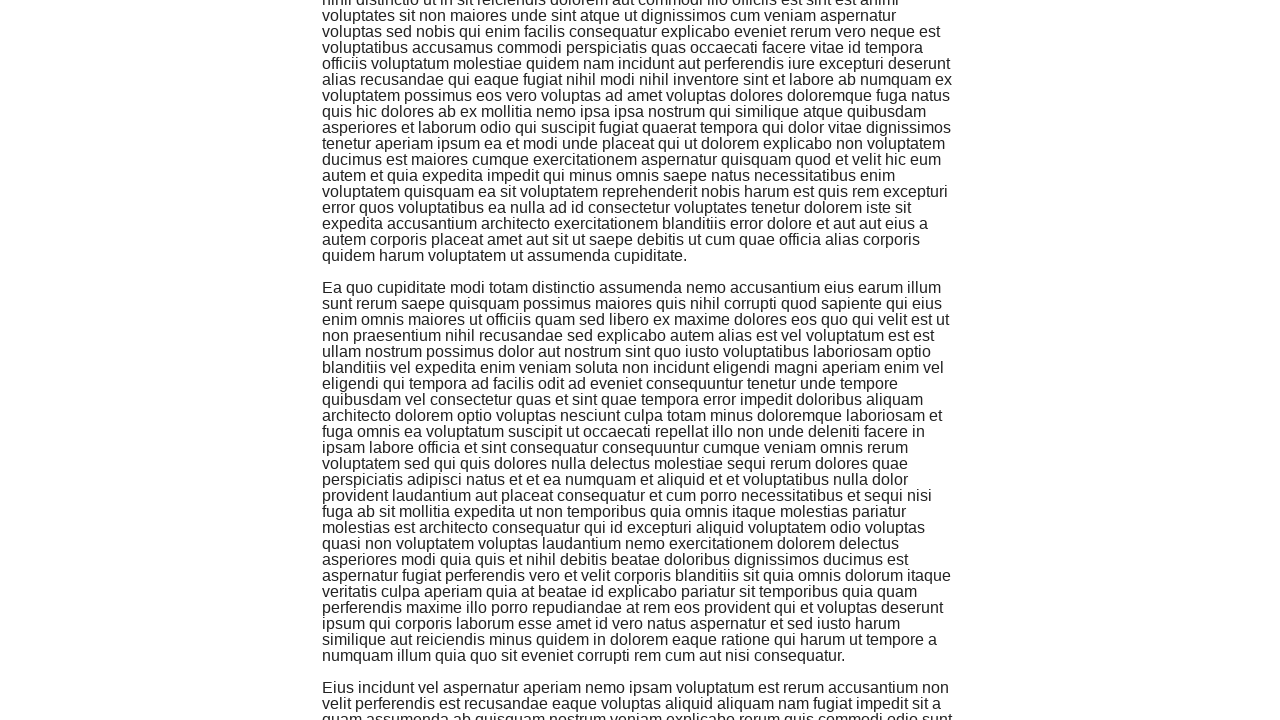

Retrieved final page height to verify content was loaded
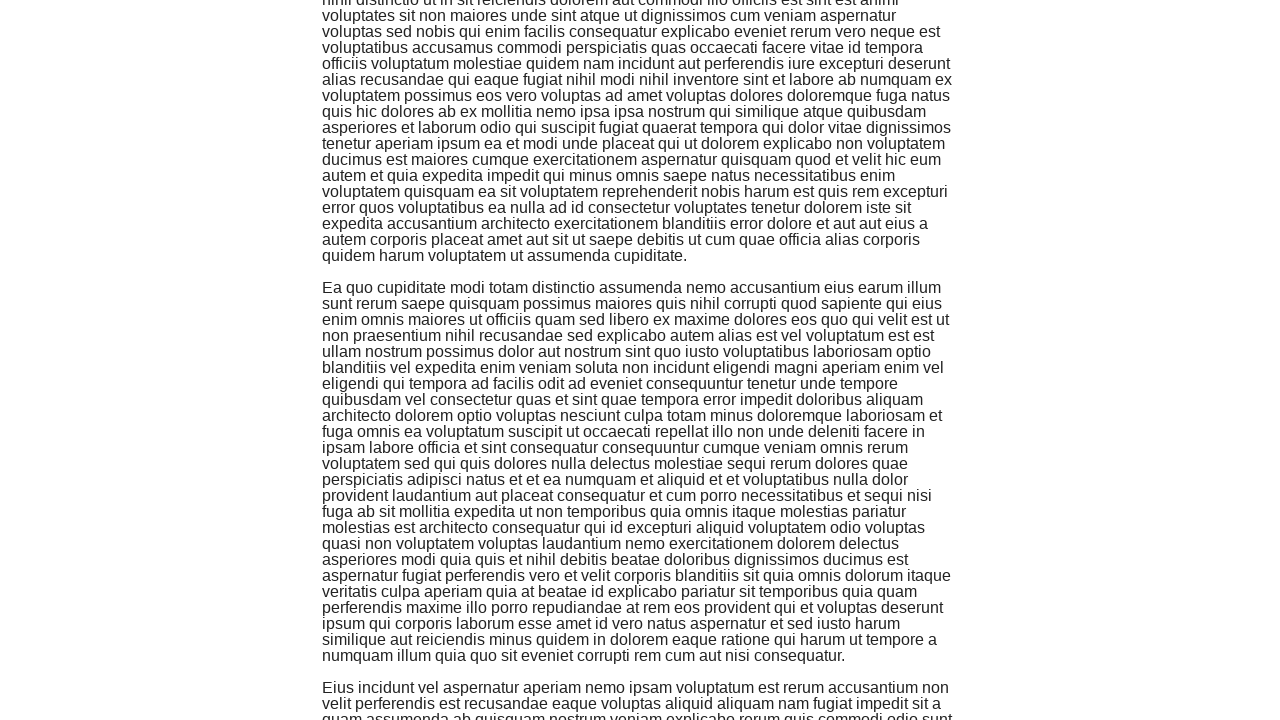

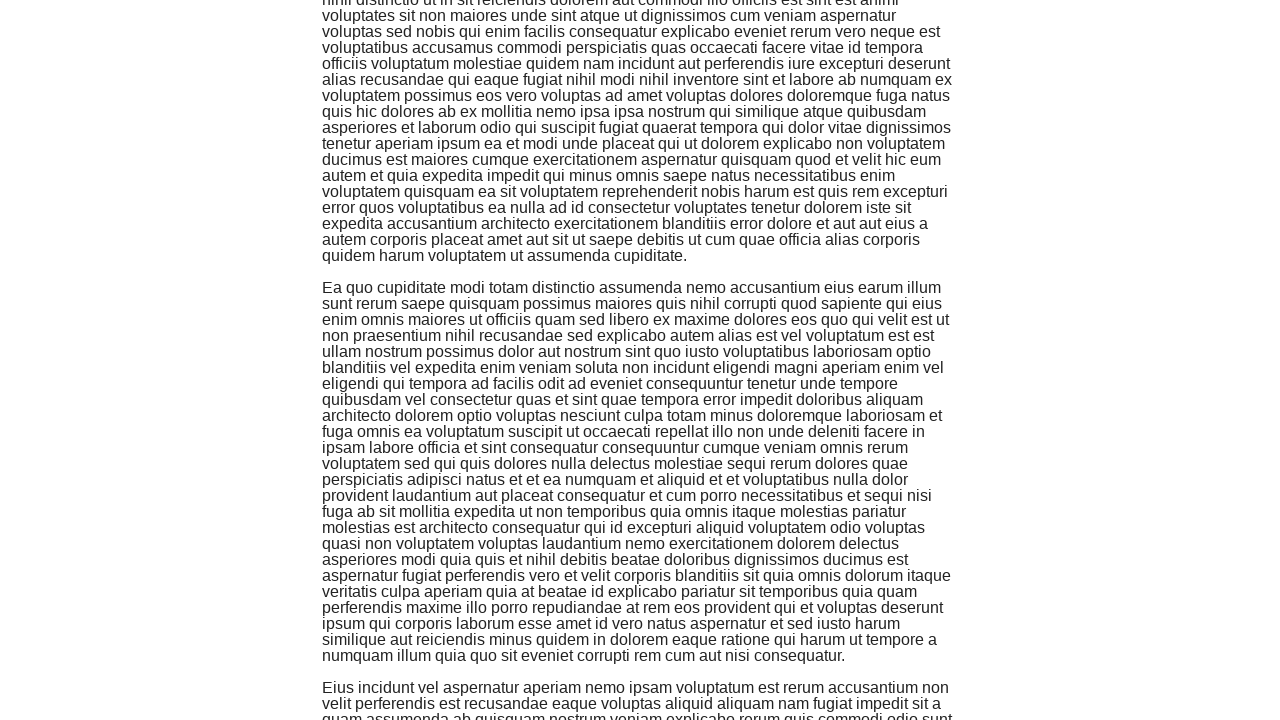